Tests that edits are cancelled when pressing Escape key.

Starting URL: https://demo.playwright.dev/todomvc

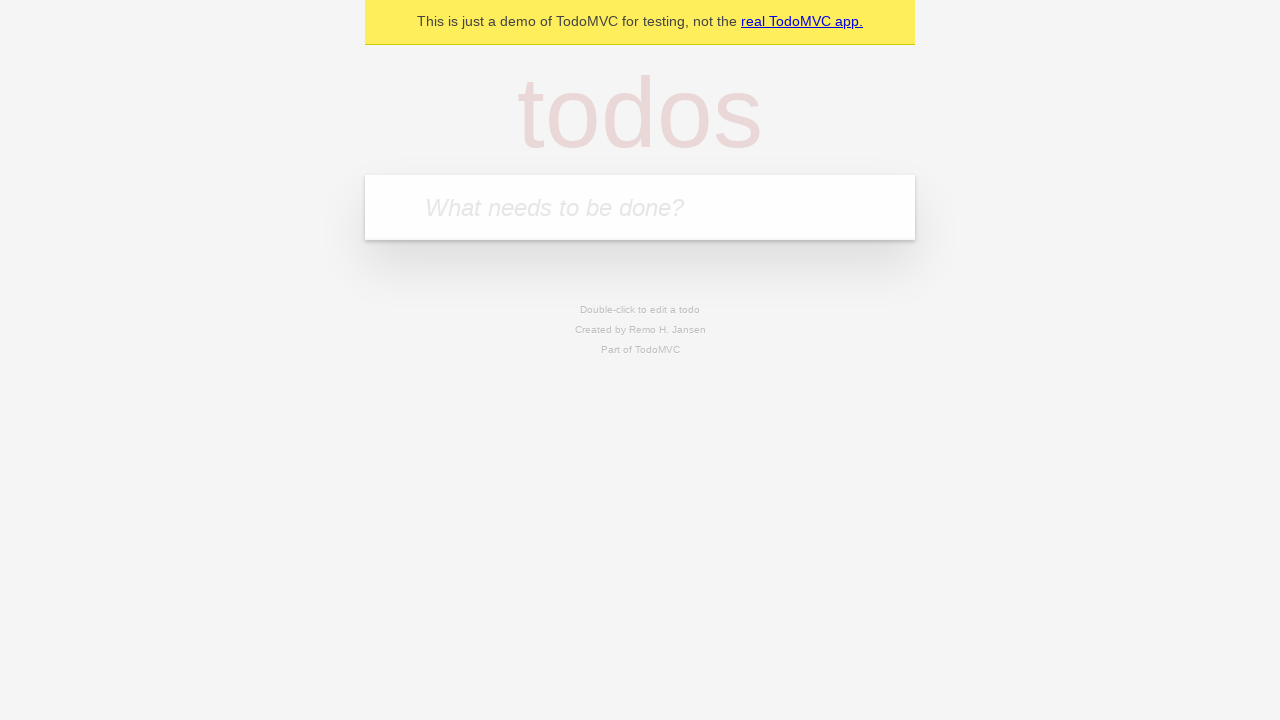

Filled first todo input with 'buy some cheese' on internal:attr=[placeholder="What needs to be done?"i]
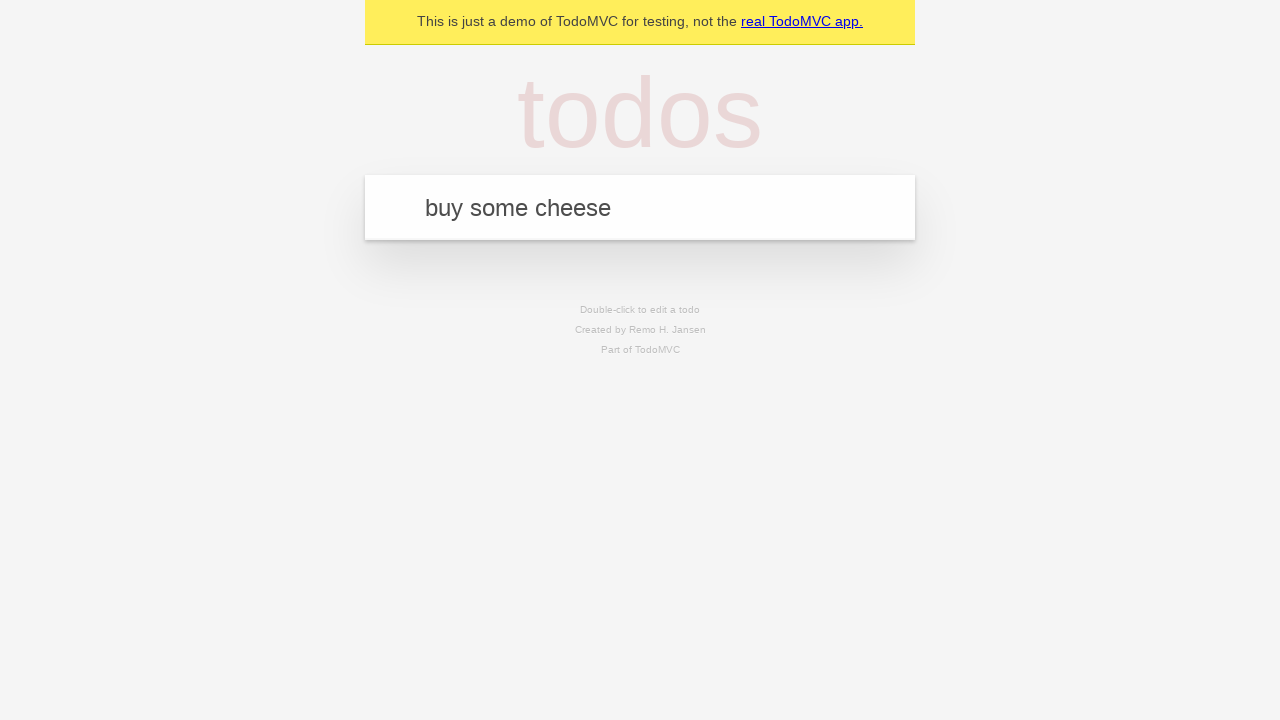

Pressed Enter to create first todo on internal:attr=[placeholder="What needs to be done?"i]
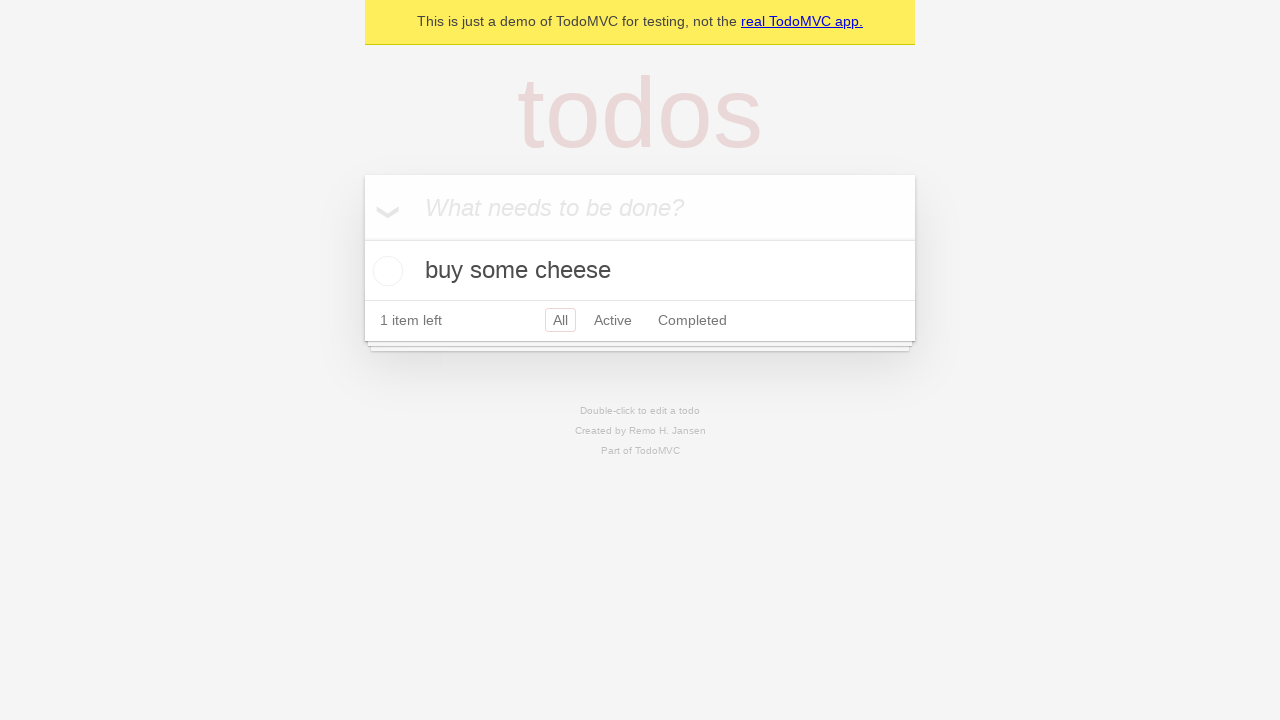

Filled second todo input with 'feed the cat' on internal:attr=[placeholder="What needs to be done?"i]
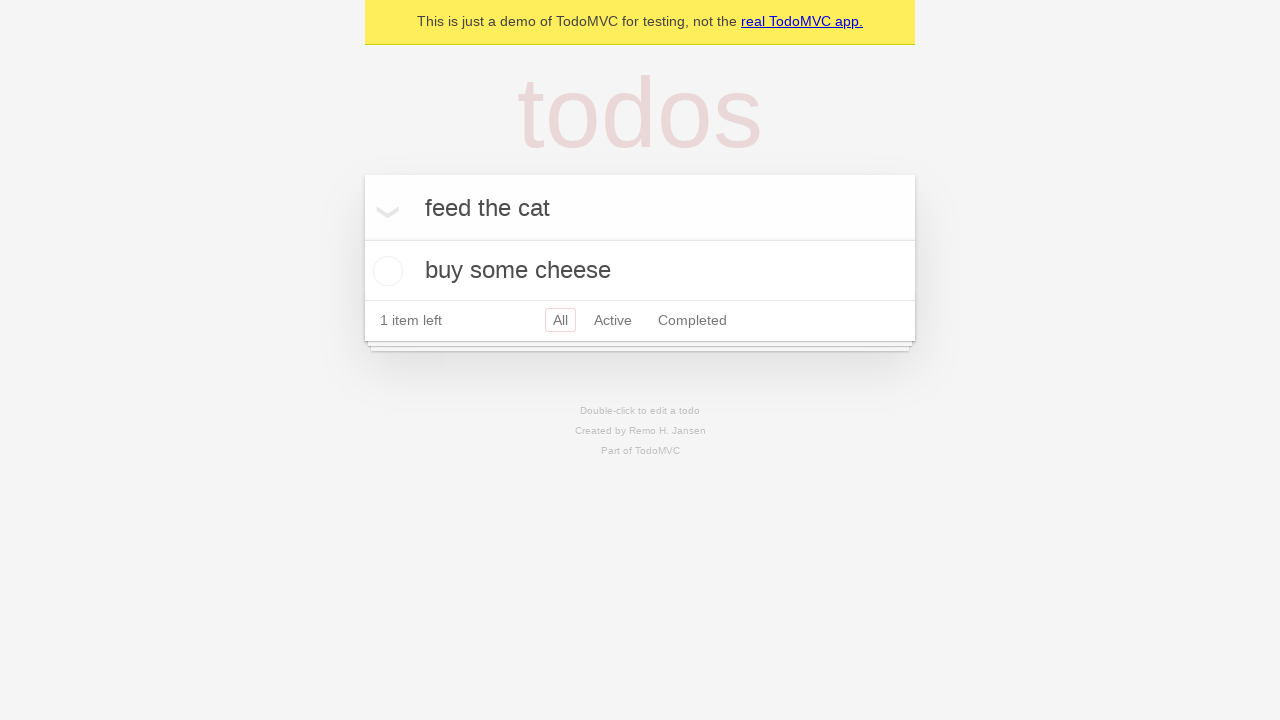

Pressed Enter to create second todo on internal:attr=[placeholder="What needs to be done?"i]
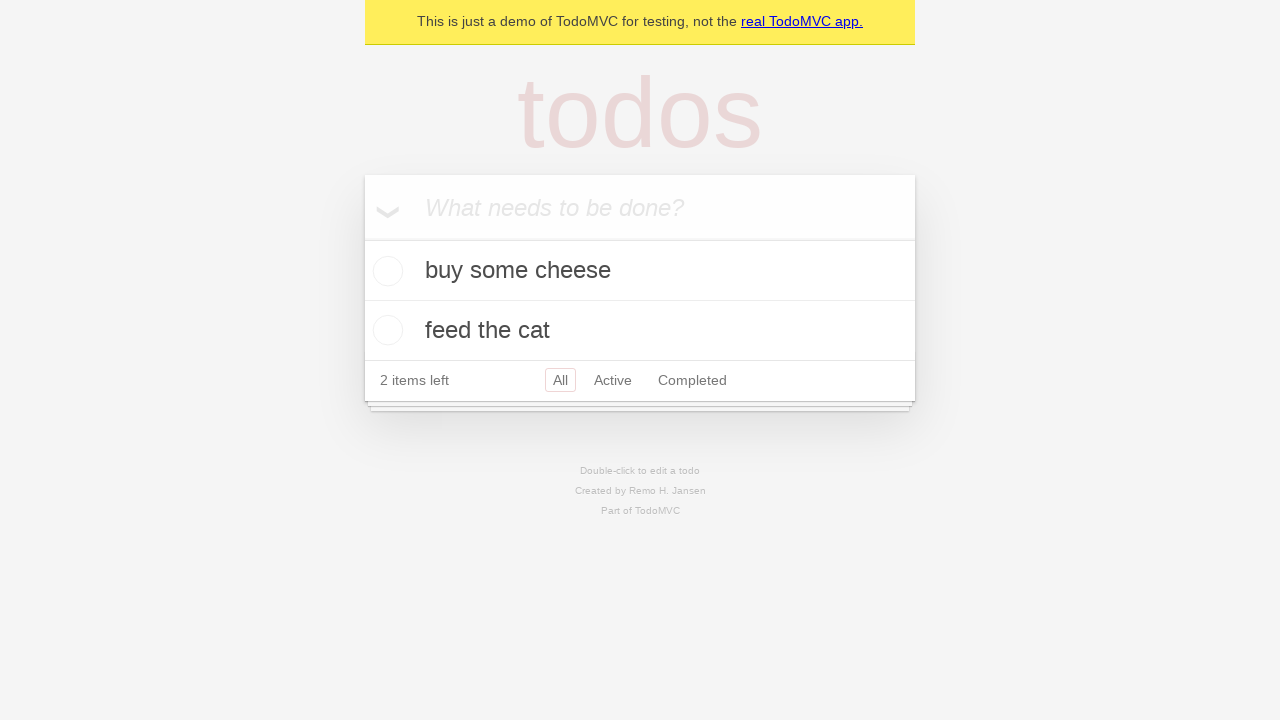

Filled third todo input with 'book a doctors appointment' on internal:attr=[placeholder="What needs to be done?"i]
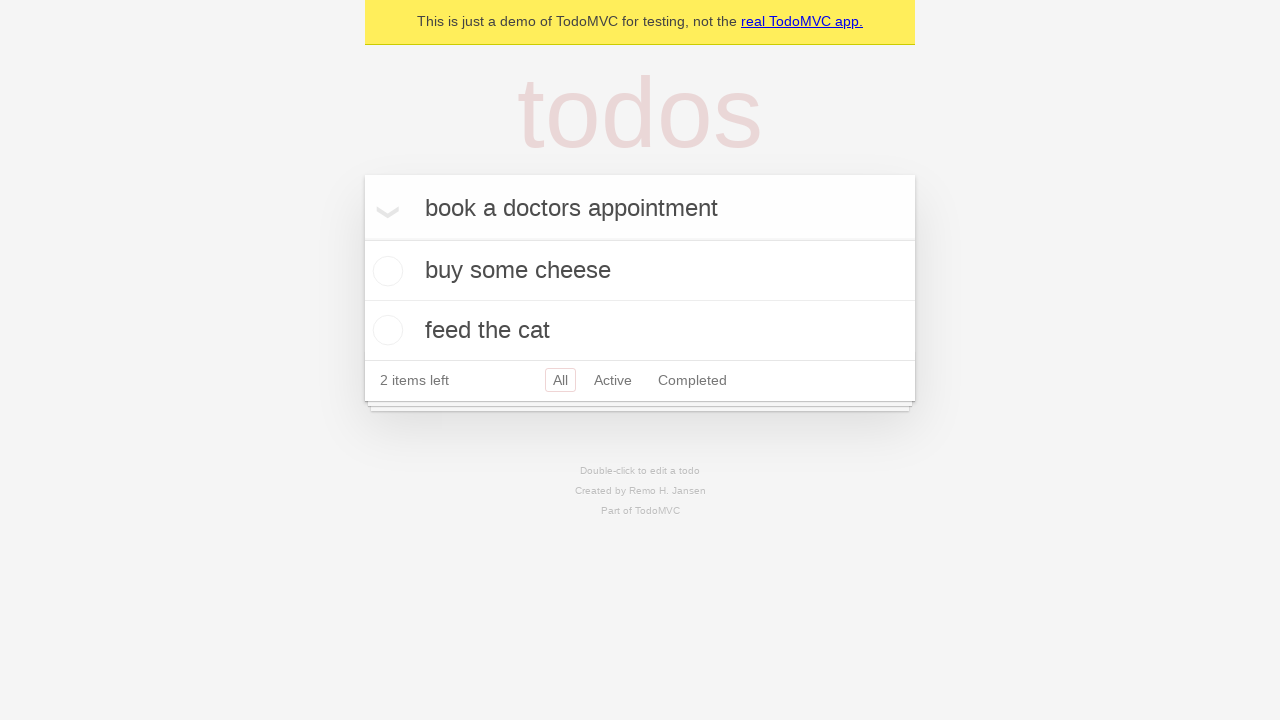

Pressed Enter to create third todo on internal:attr=[placeholder="What needs to be done?"i]
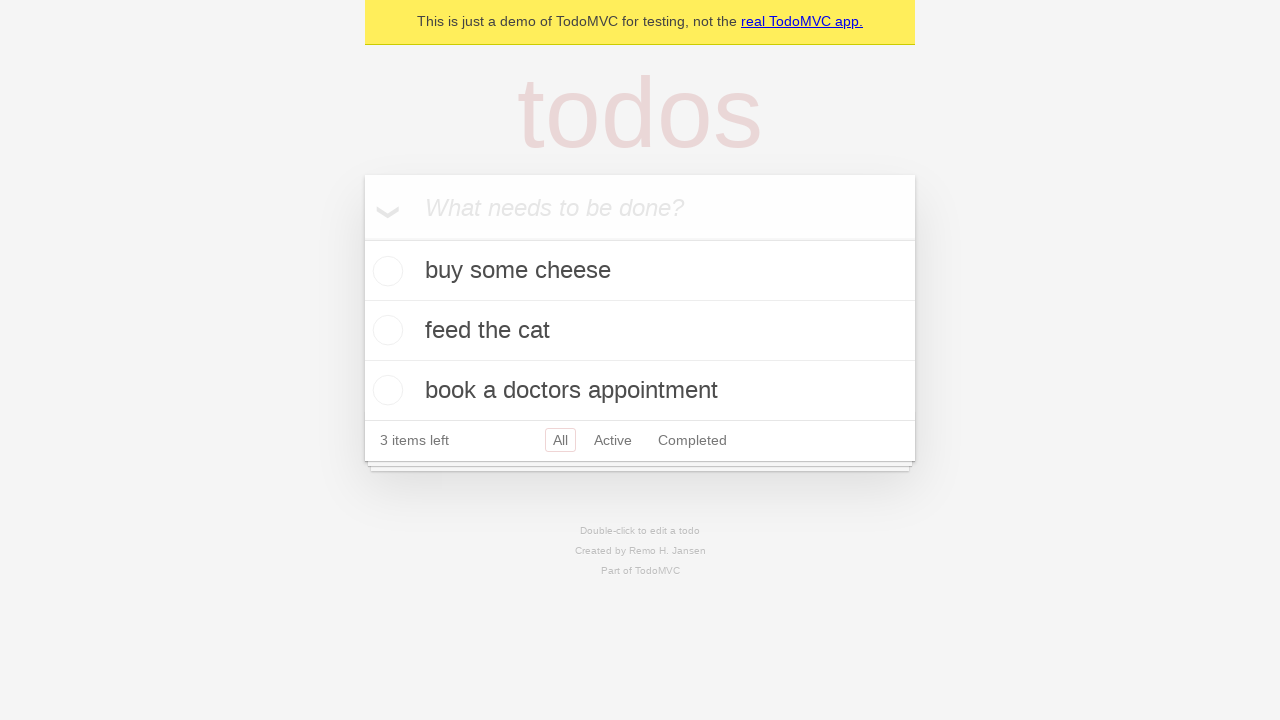

Double-clicked second todo item to enter edit mode at (640, 331) on internal:testid=[data-testid="todo-item"s] >> nth=1
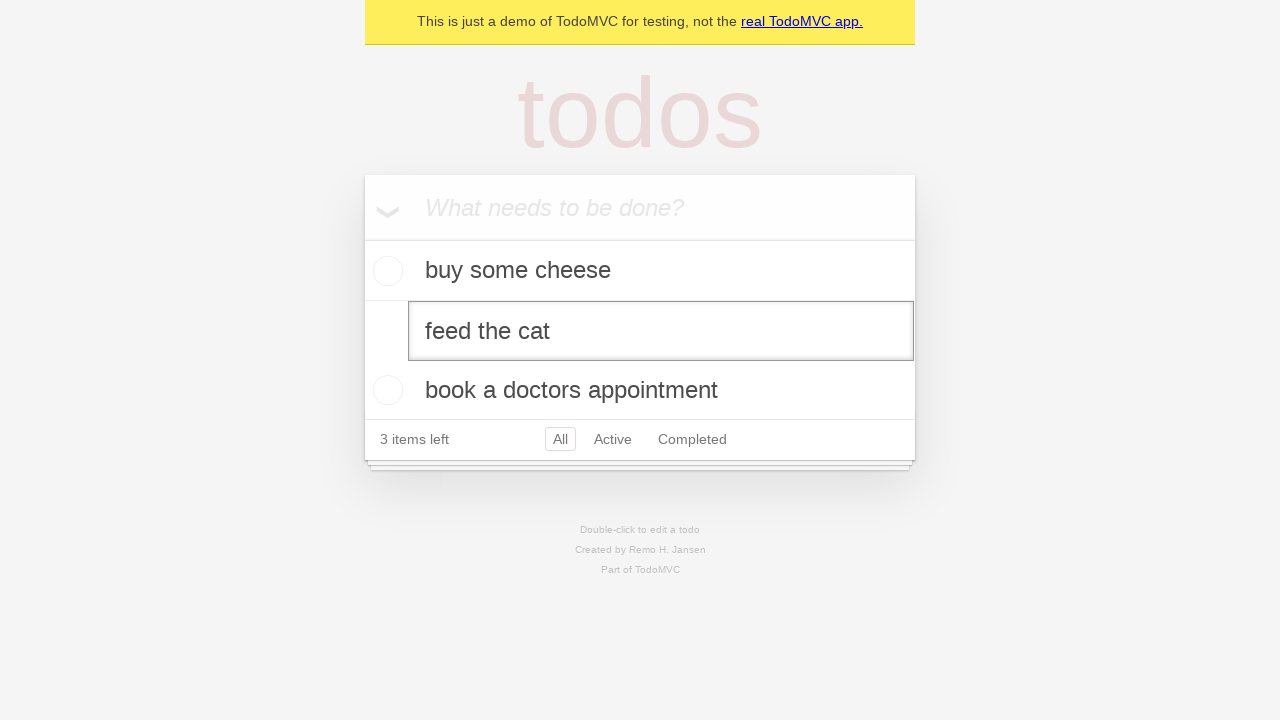

Filled edit field with 'buy some sausages' on internal:testid=[data-testid="todo-item"s] >> nth=1 >> internal:role=textbox[nam
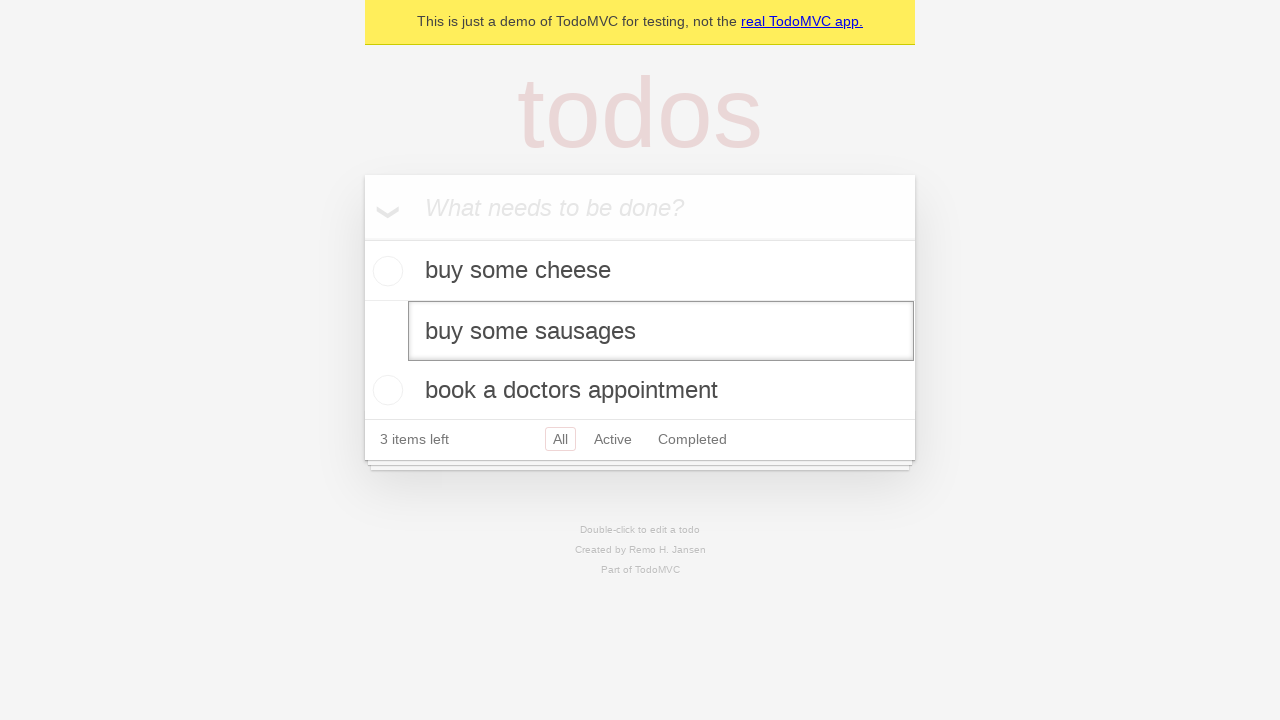

Pressed Escape to cancel edit on internal:testid=[data-testid="todo-item"s] >> nth=1 >> internal:role=textbox[nam
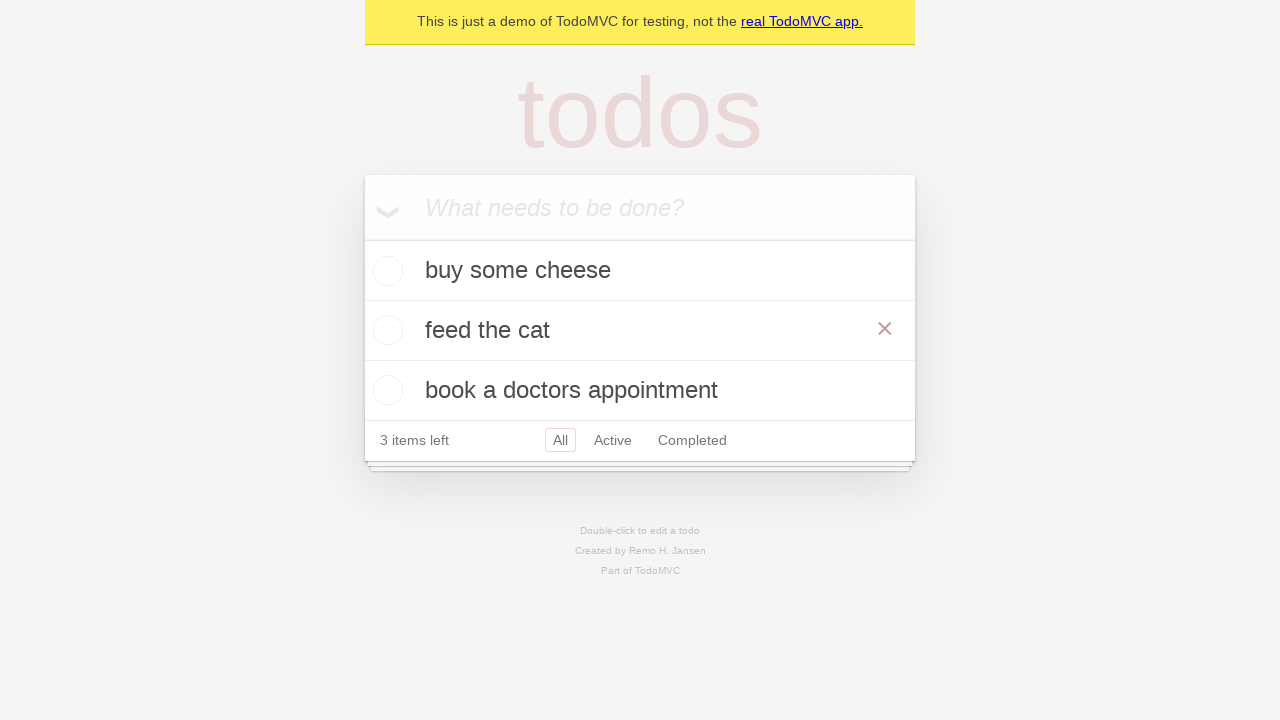

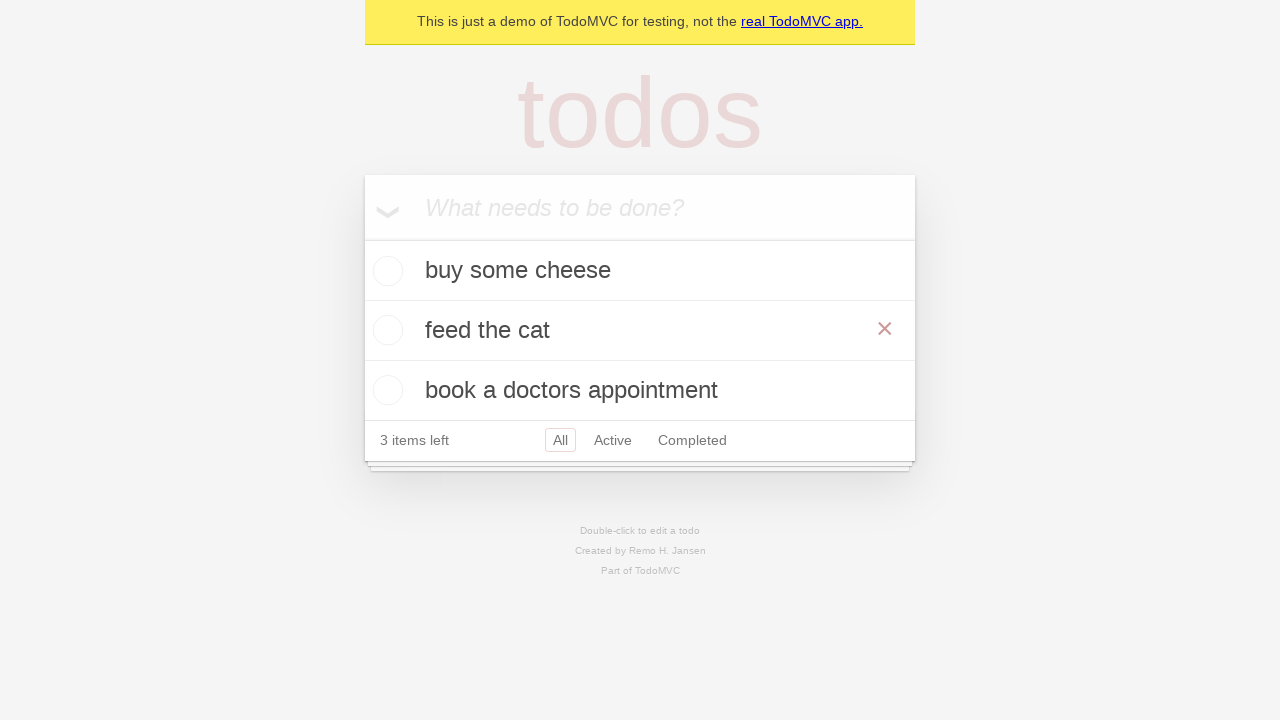